Tests registration form validation by entering an invalid email format and verifying that email validation error messages are displayed

Starting URL: https://alada.vn/tai-khoan/dang-ky.html

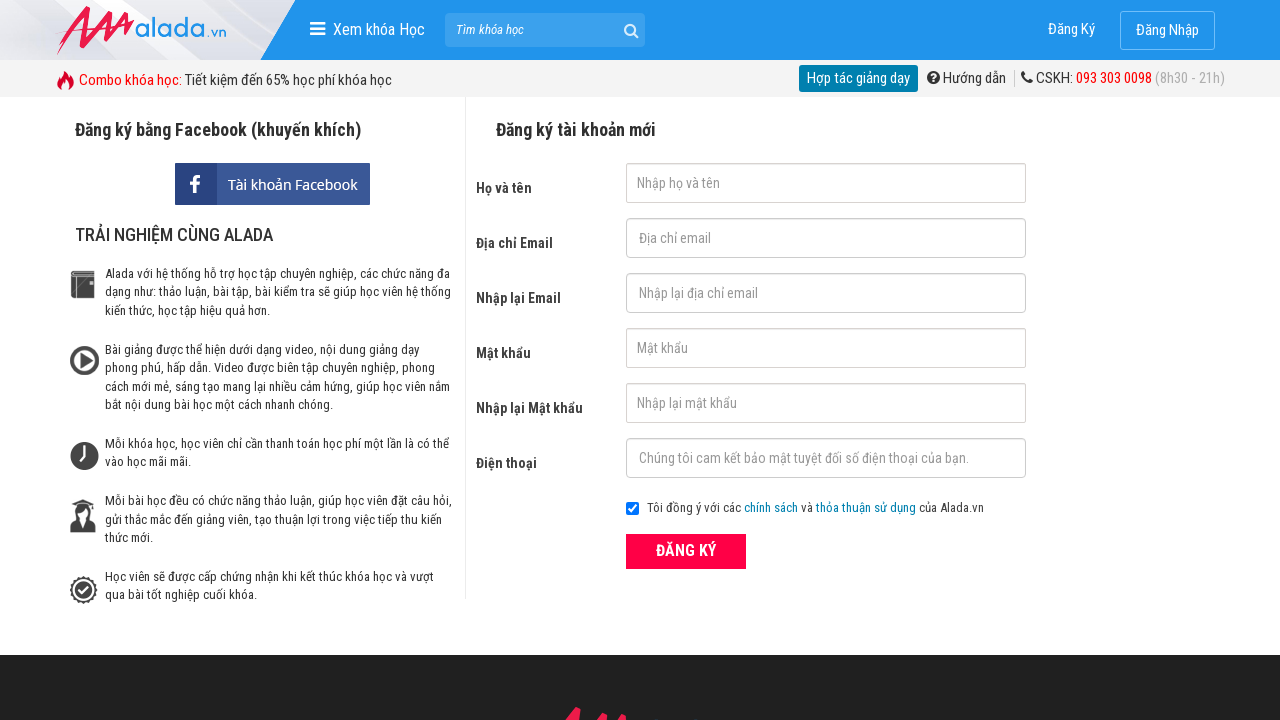

Filled first name field with 'DangThanh' on #txtFirstname
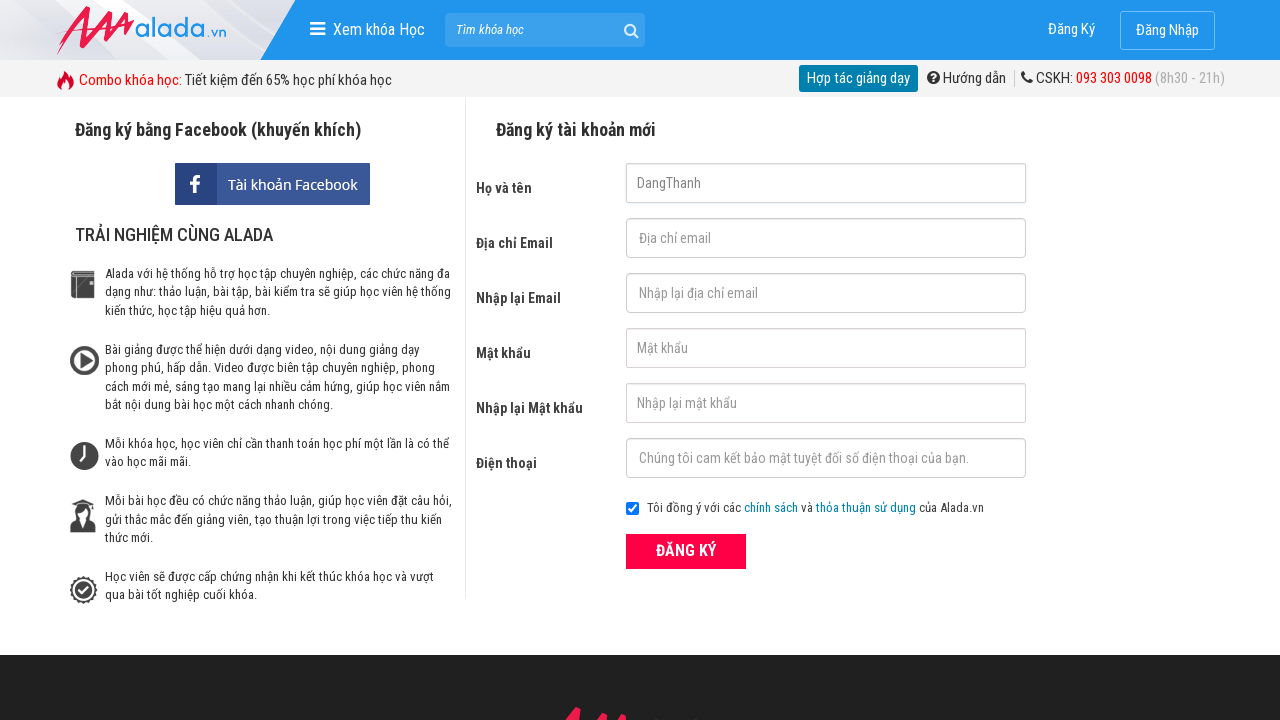

Filled email field with invalid email format '123@123@123' on #txtEmail
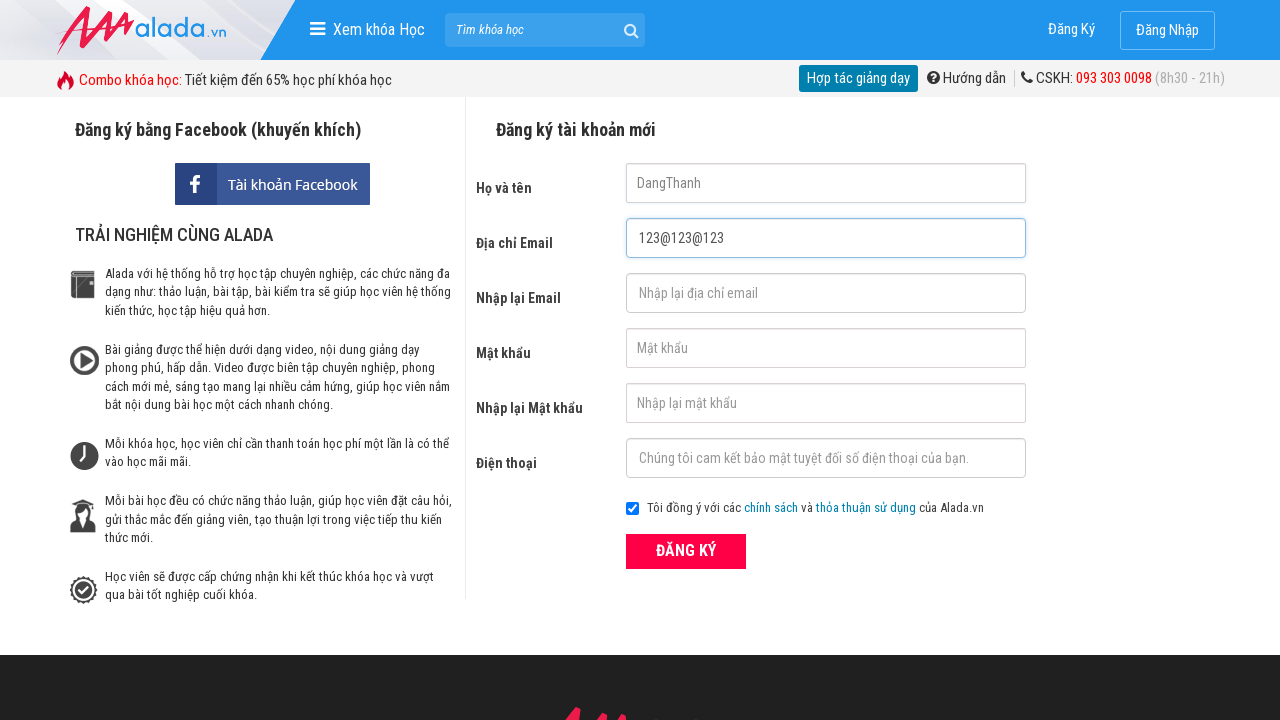

Filled confirm email field with invalid email format '123@123@123' on #txtCEmail
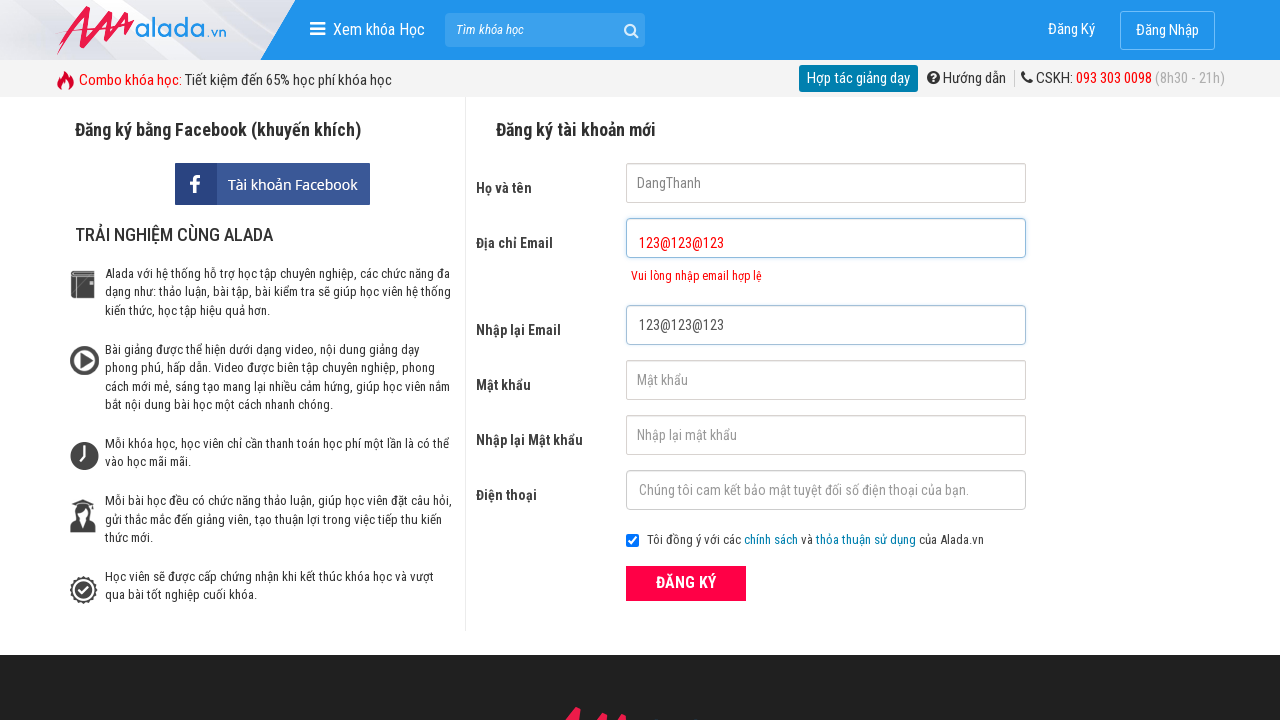

Filled password field with '123456' on #txtPassword
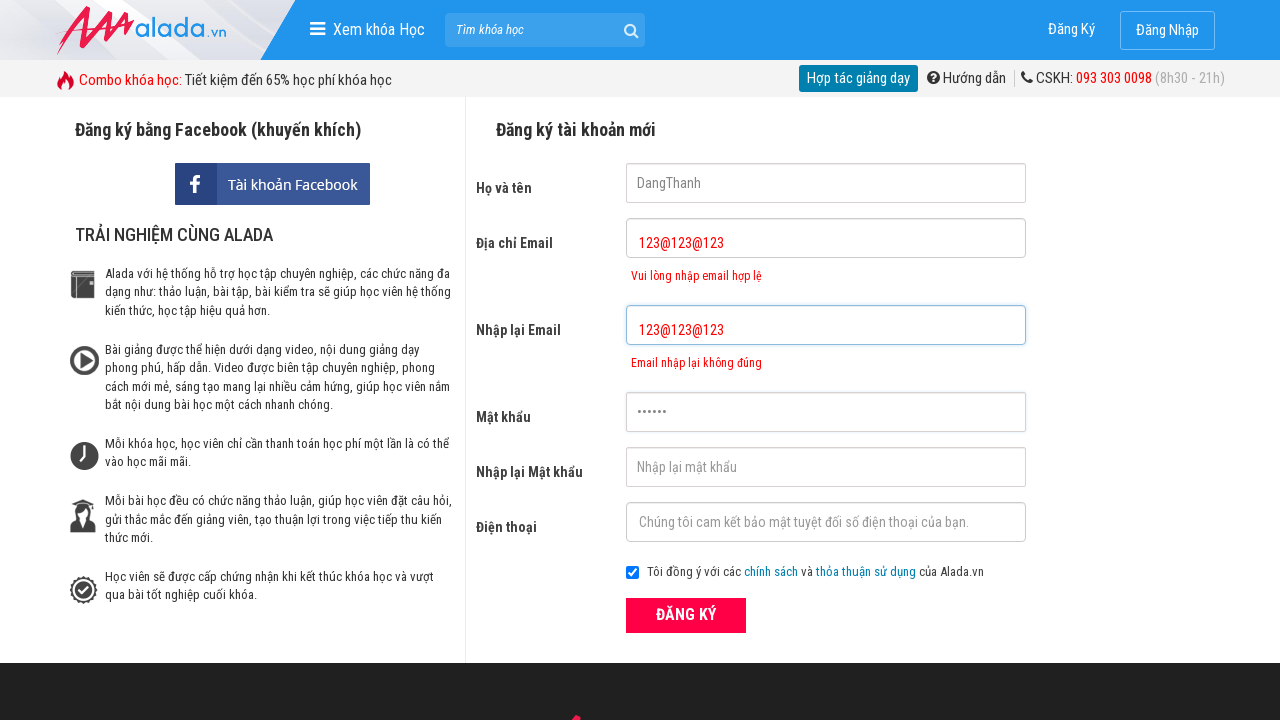

Filled confirm password field with '123456' on #txtCPassword
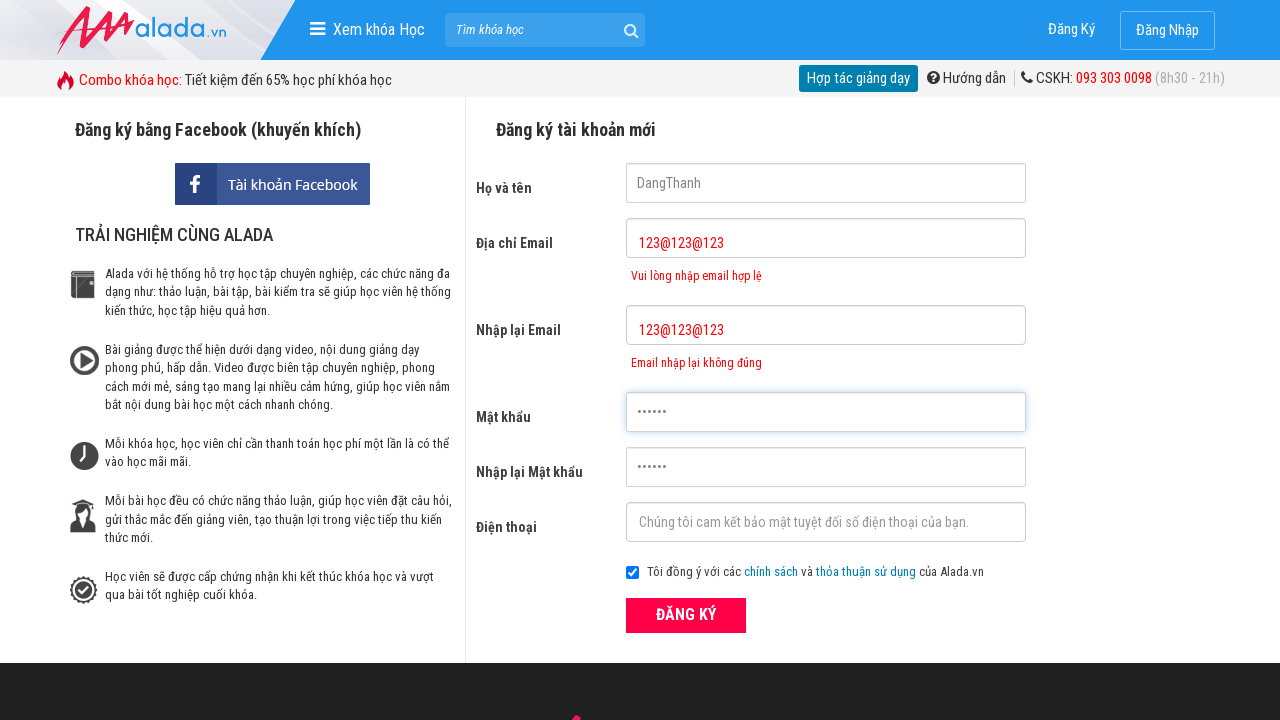

Filled phone field with '0796392765' on #txtPhone
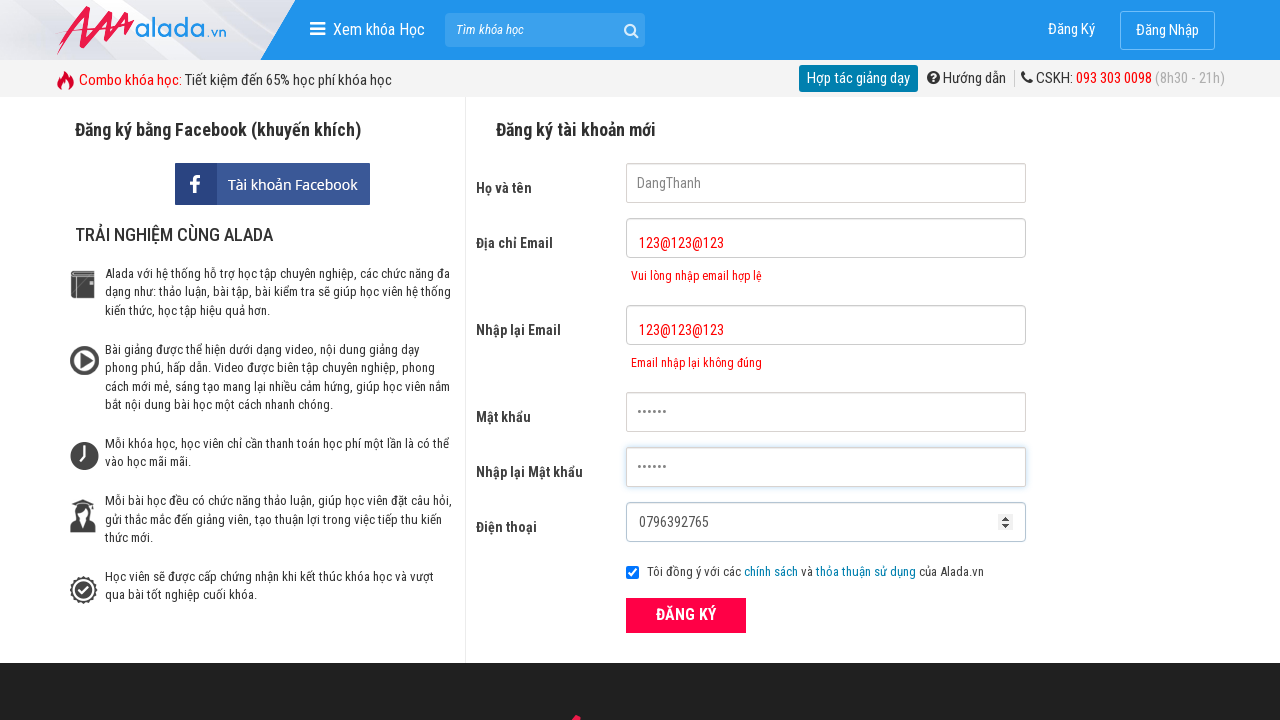

Clicked ĐĂNG KÝ (Register) submit button at (686, 615) on xpath=//button[text()='ĐĂNG KÝ' and @type='submit']
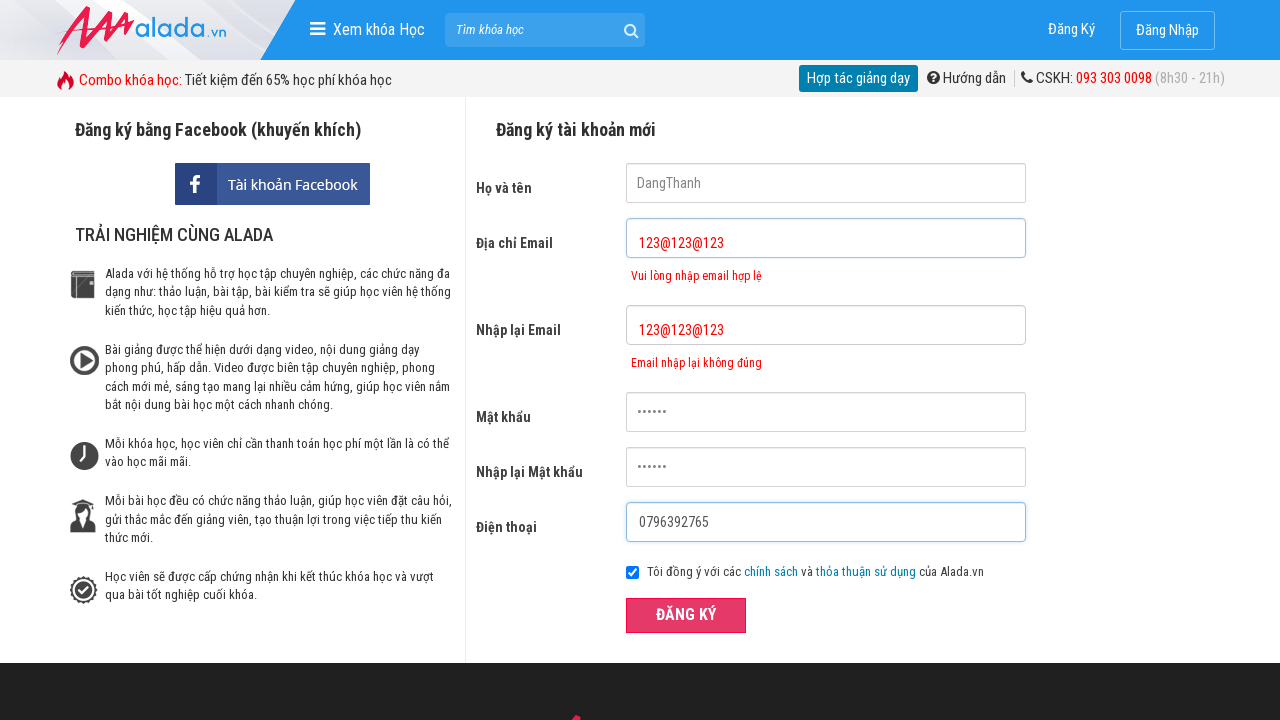

Email validation error message appeared
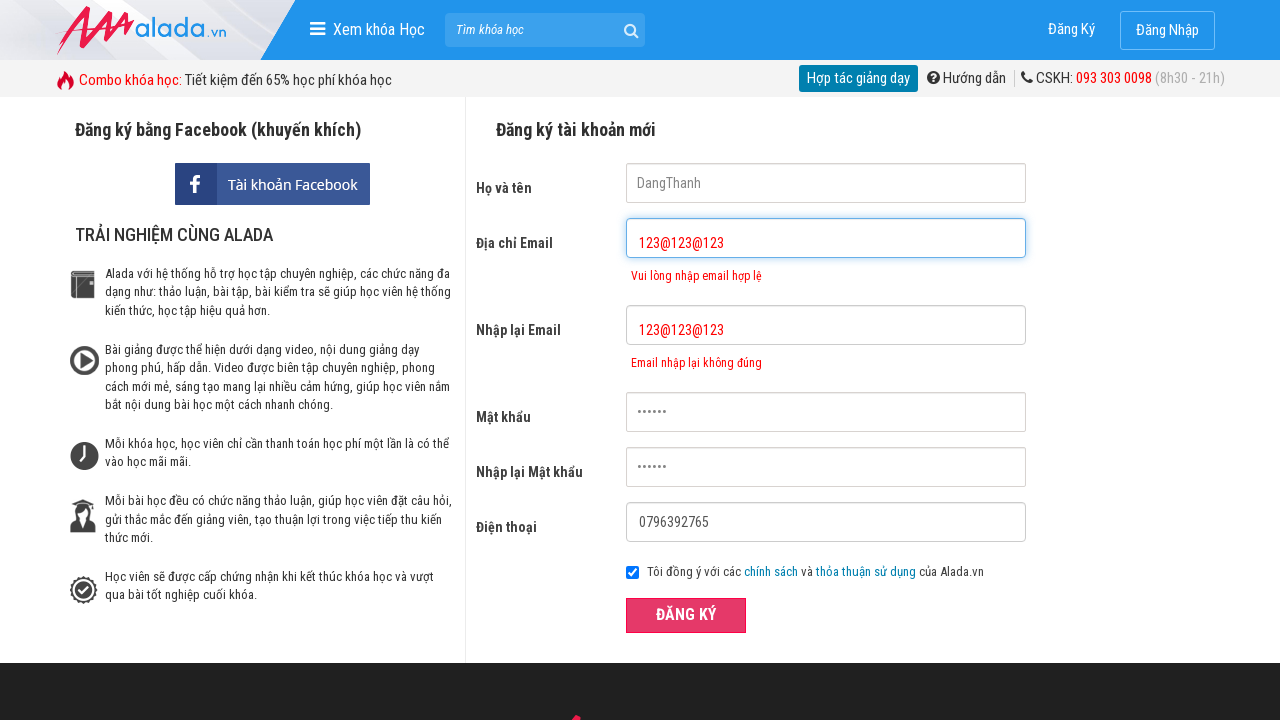

Confirm email validation error message appeared
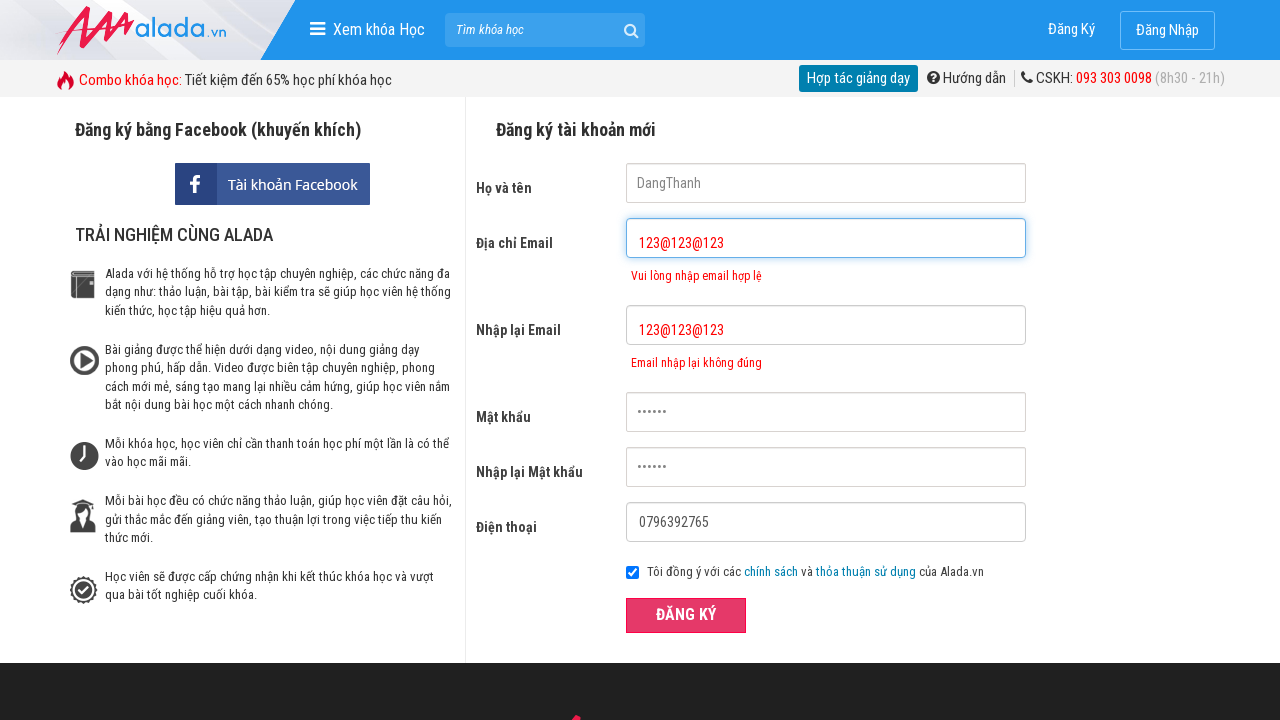

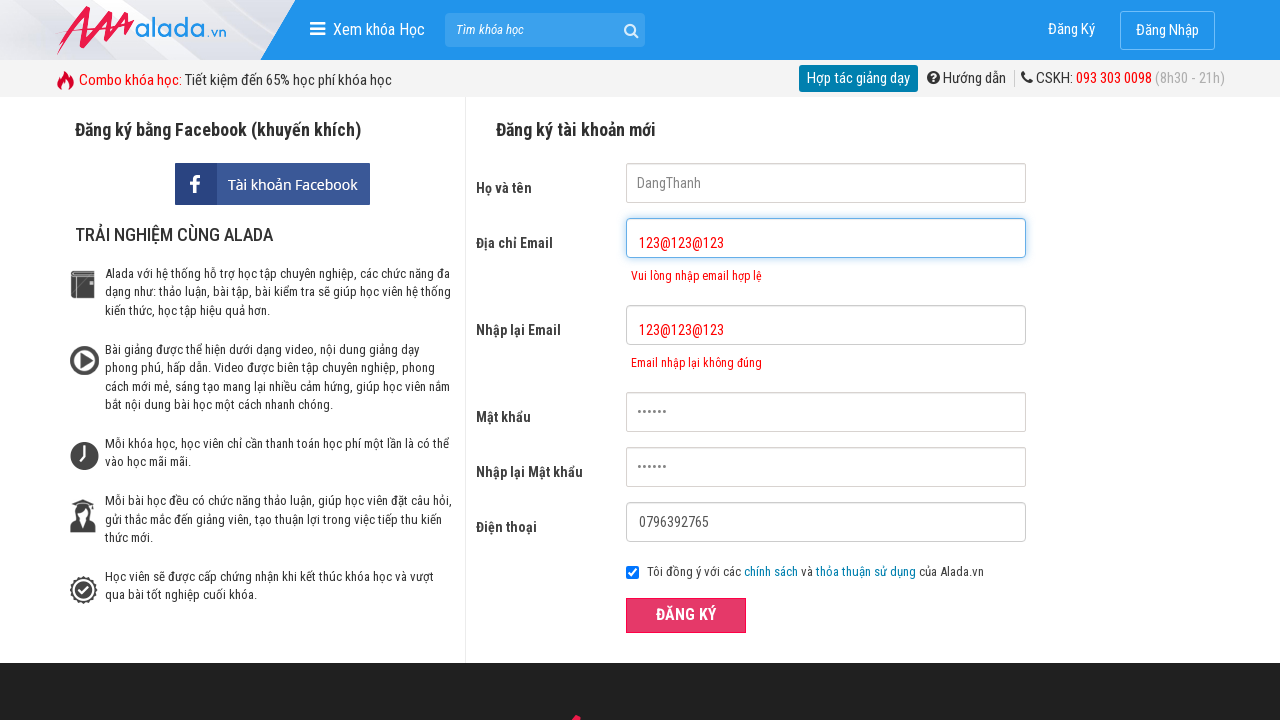